Tests adding a todo item with the text "Selenium Test" by filling the input and pressing Enter

Starting URL: https://lambdatest.github.io/sample-todo-app/

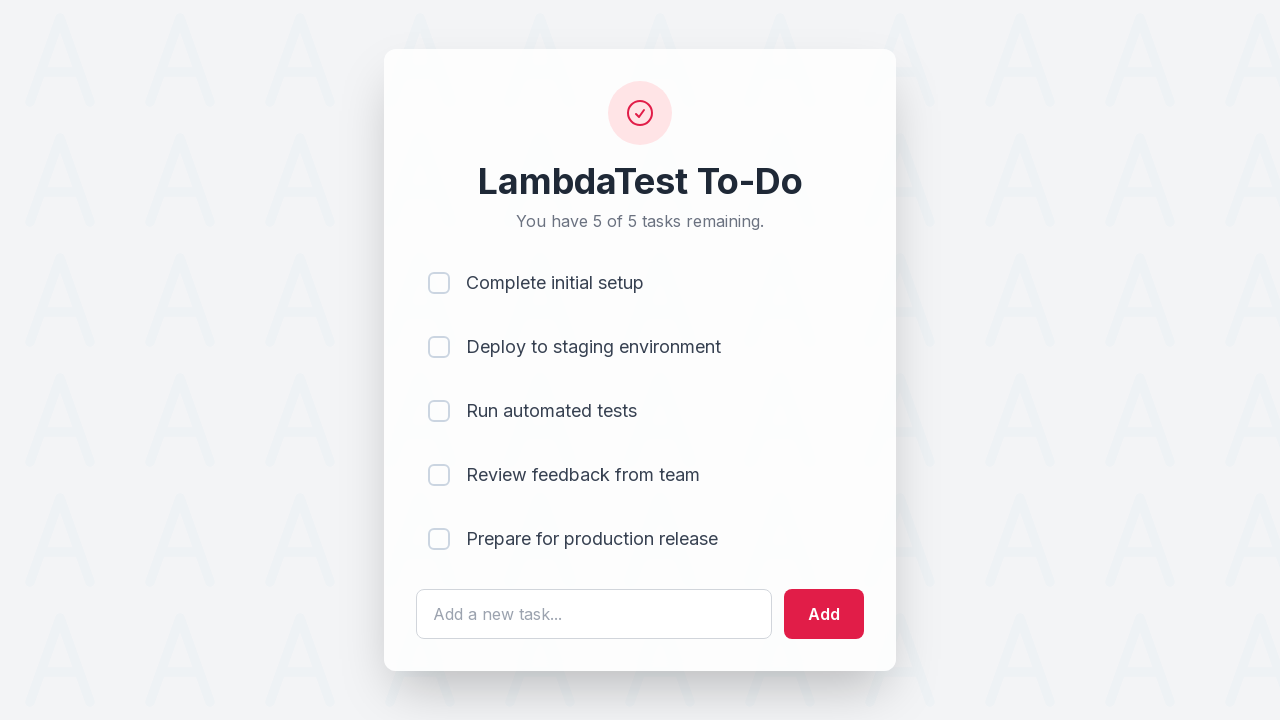

Filled todo input field with 'Selenium Test' on #sampletodotext
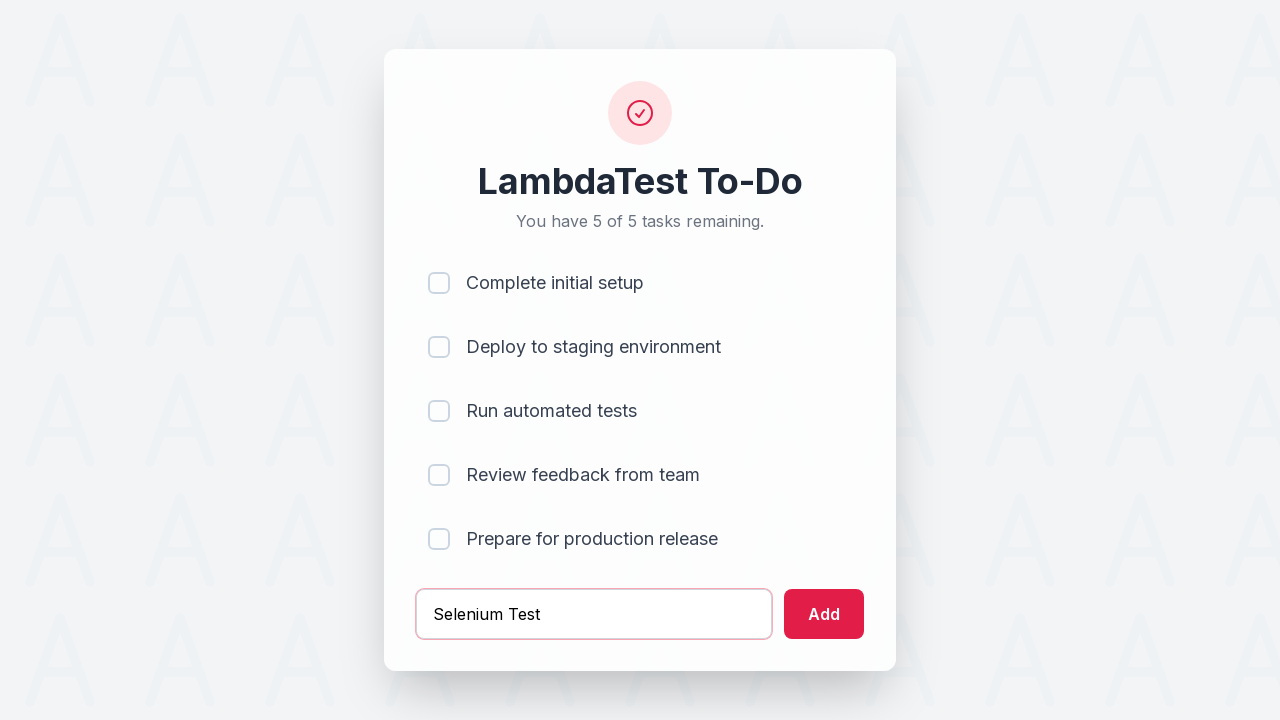

Pressed Enter to add the todo item on #sampletodotext
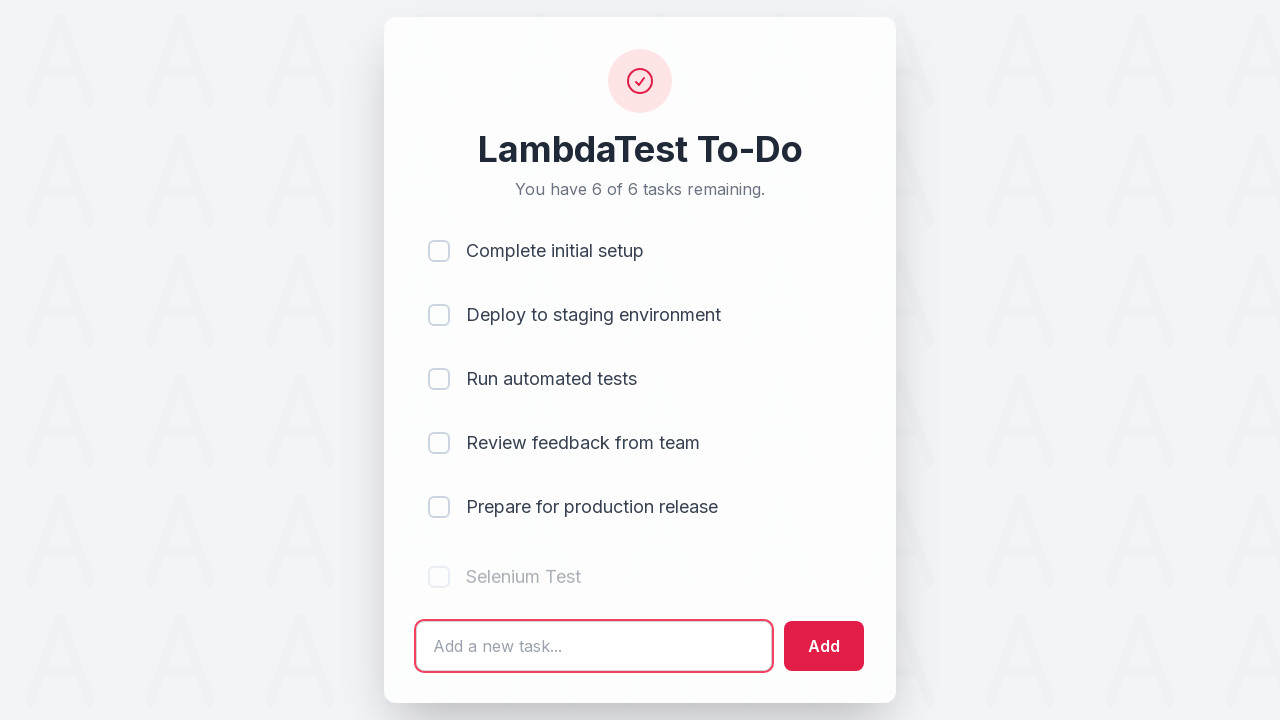

New todo item appeared in the list
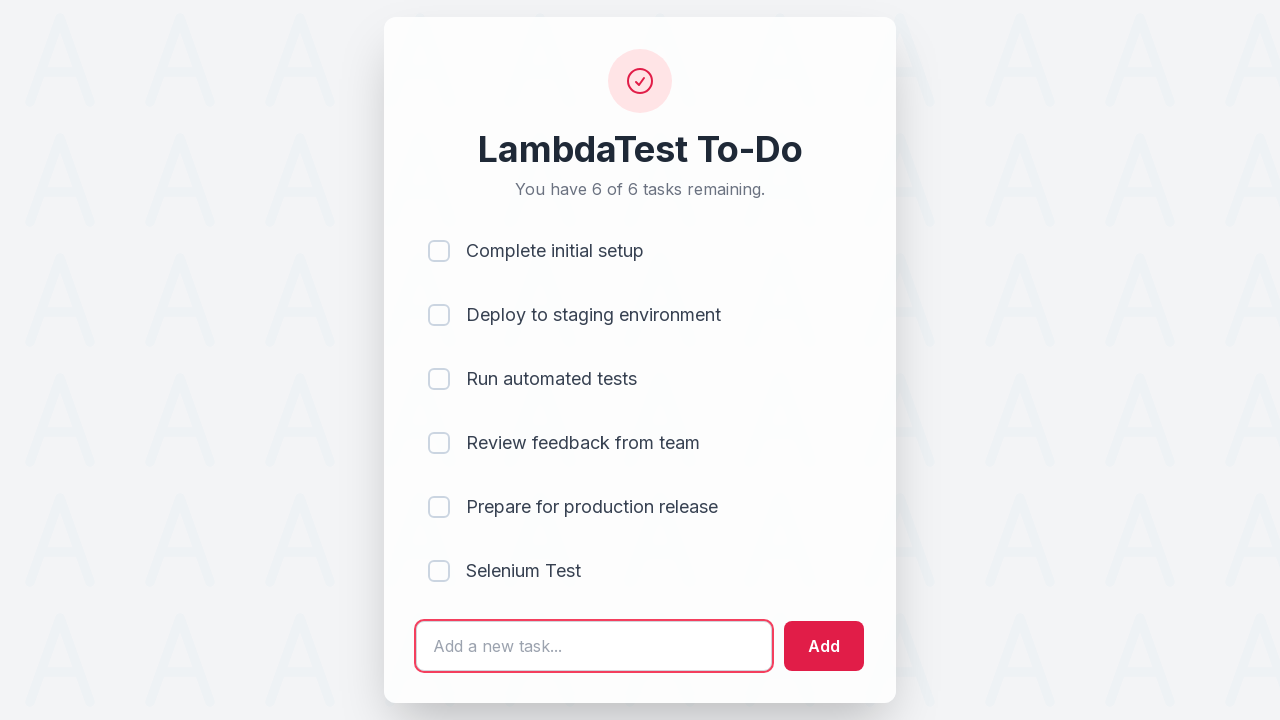

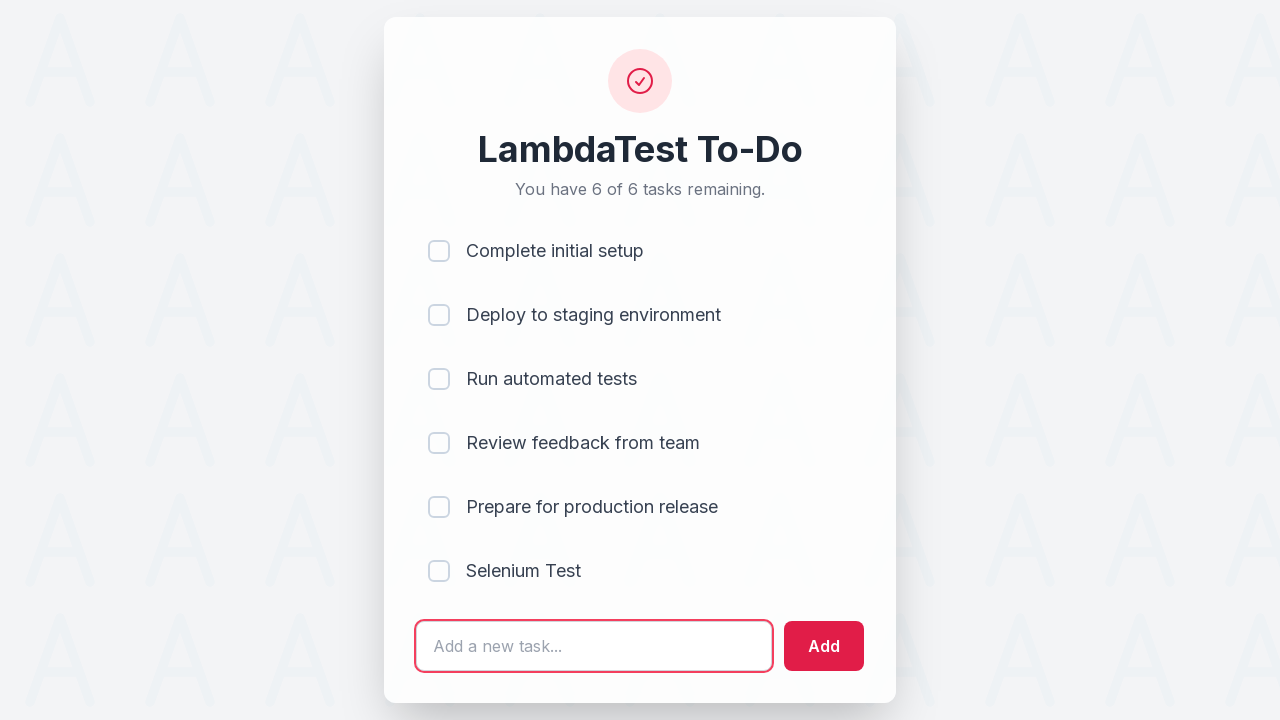